Tests deleting a completed task in the Completed filter view

Starting URL: http://todomvc4tasj.herokuapp.com/#/completed

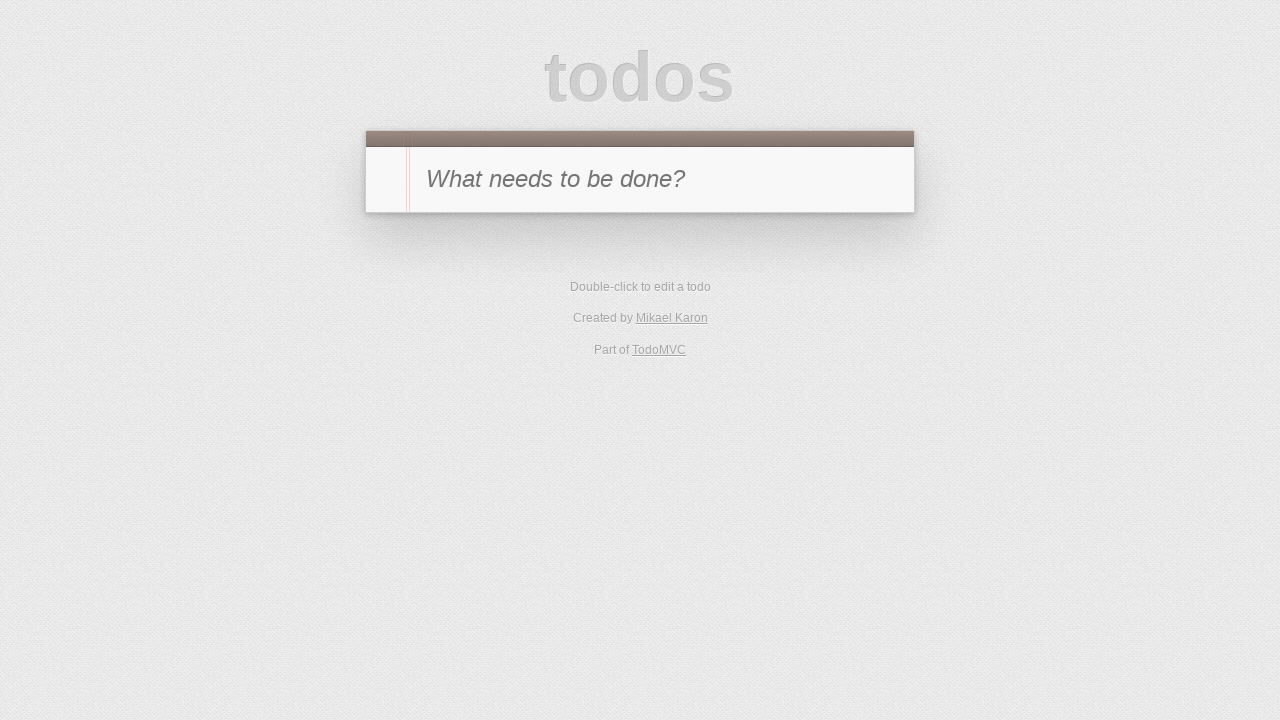

Set localStorage with 1 completed task (A) and 1 active task (B)
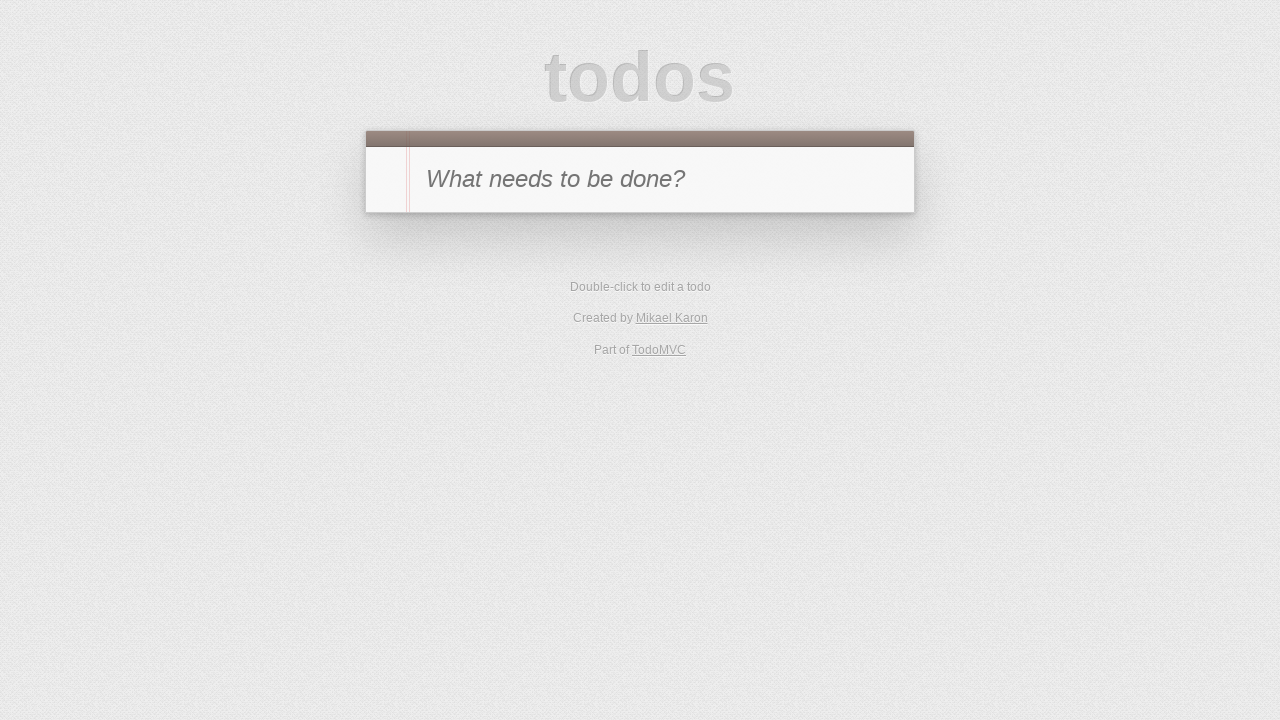

Reloaded page to apply initial state
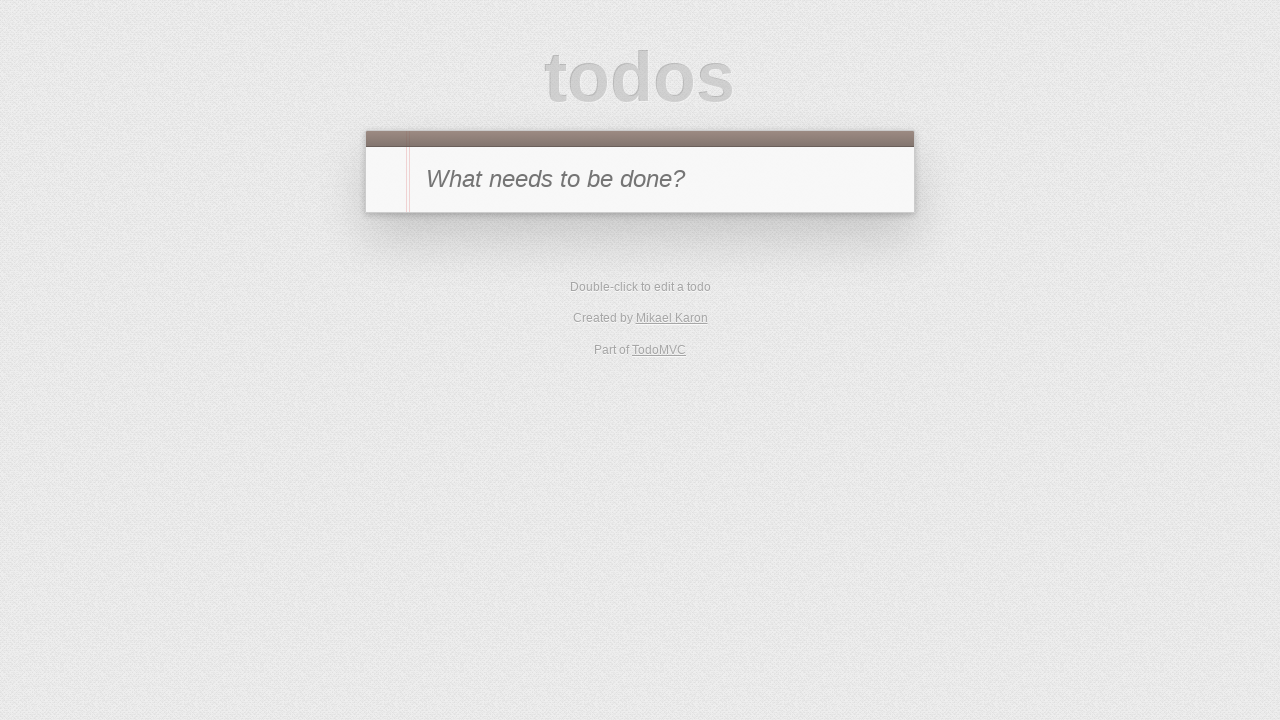

Hovered over completed task 'A' in the list at (640, 242) on #todo-list>li >> internal:has-text="A"i
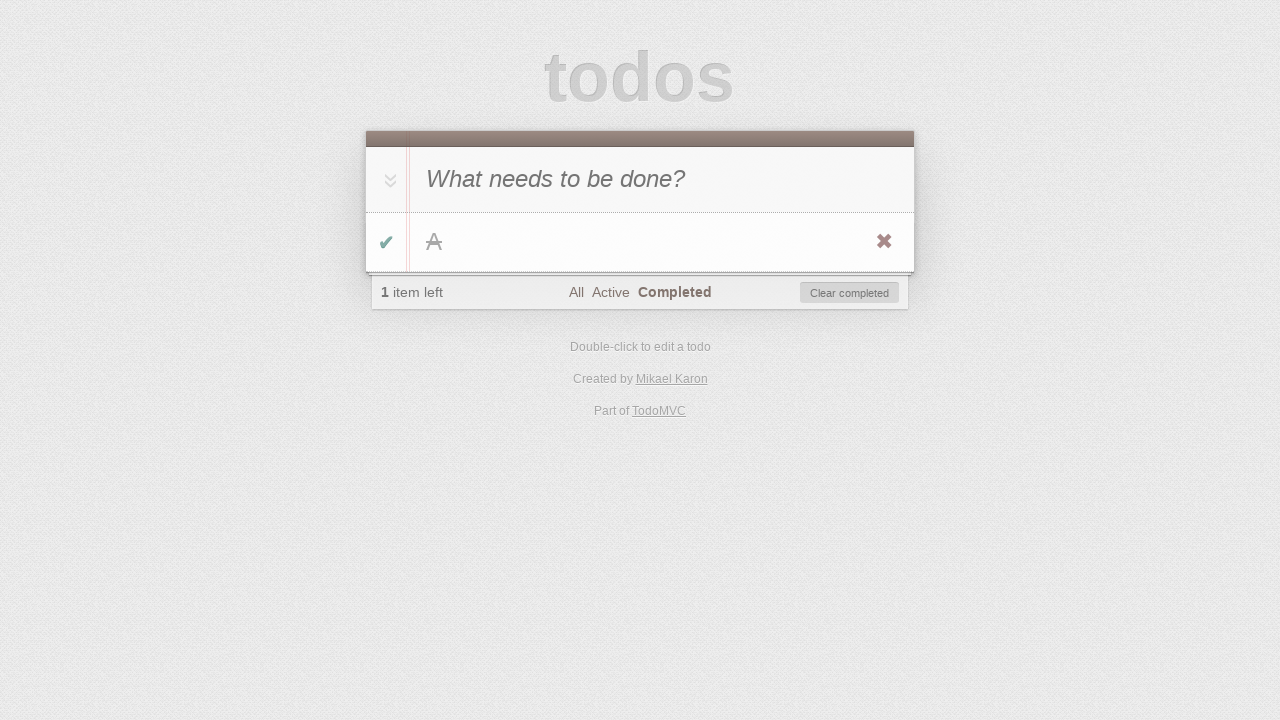

Clicked delete button on completed task 'A' at (884, 242) on #todo-list>li >> internal:has-text="A"i >> .destroy
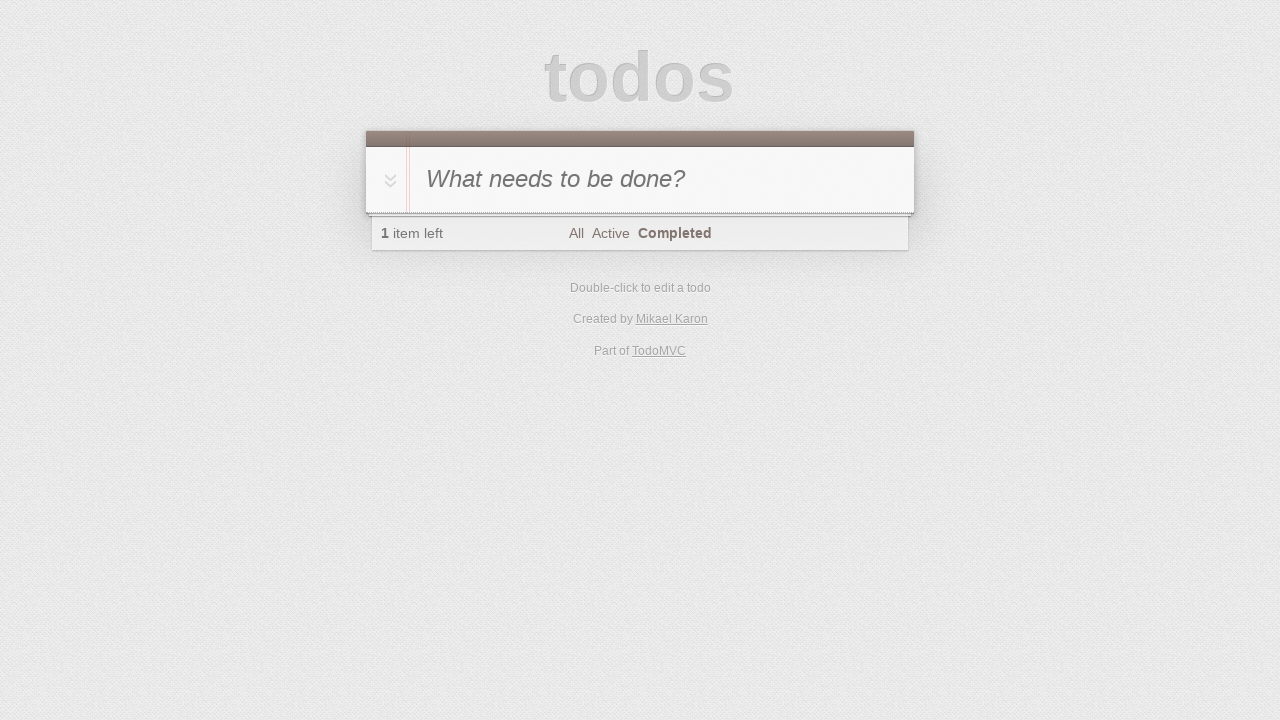

Waited 500ms for UI to update after task deletion
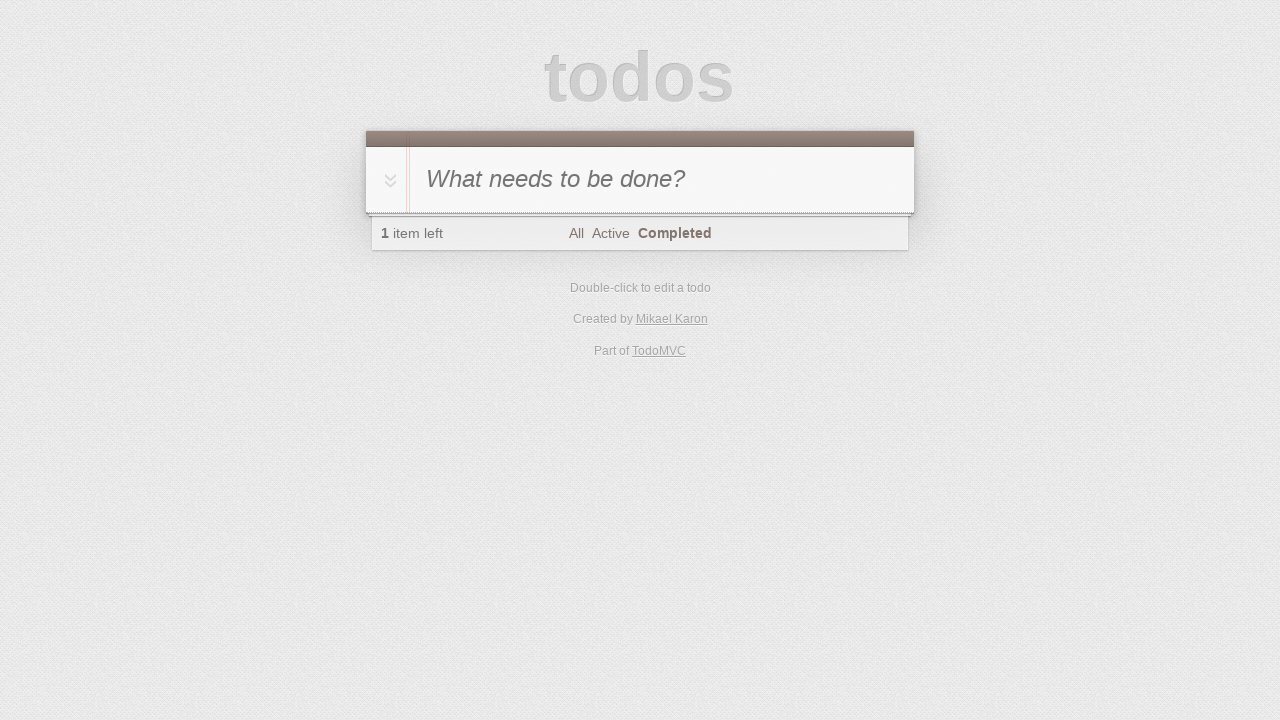

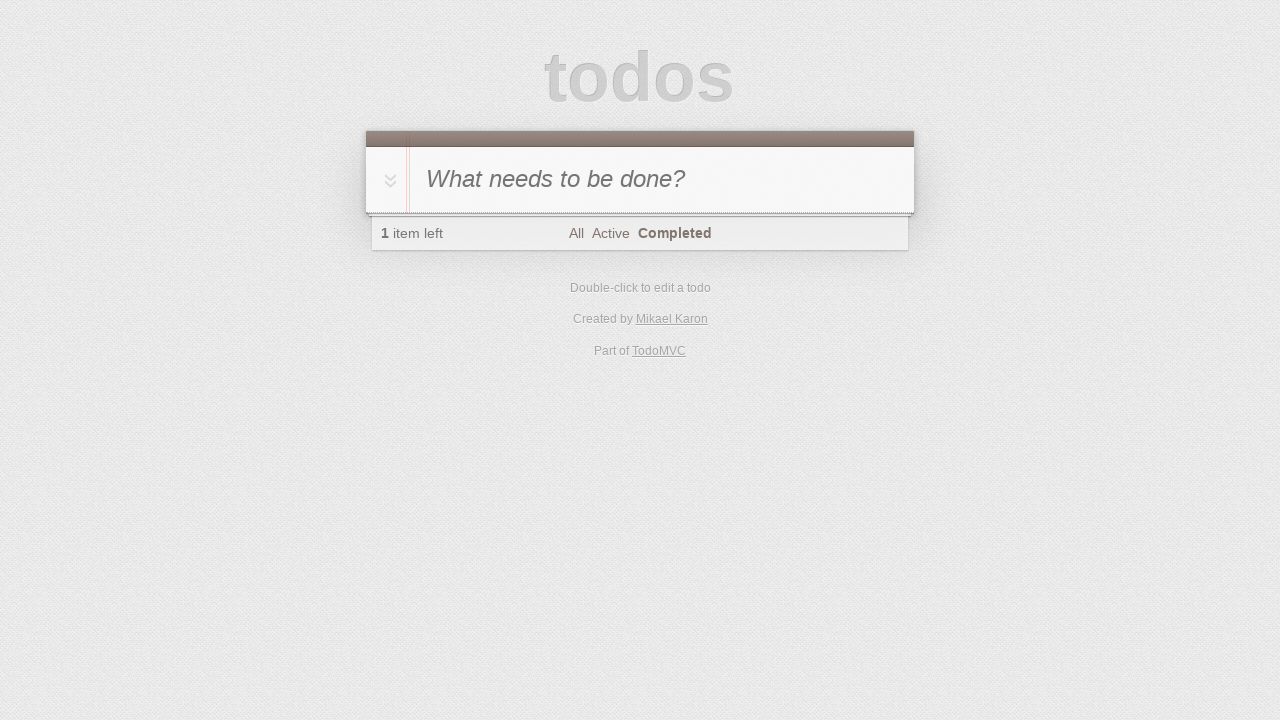